Tests that the email field shows an error state when an invalid email format is submitted.

Starting URL: https://demoqa.com/text-box

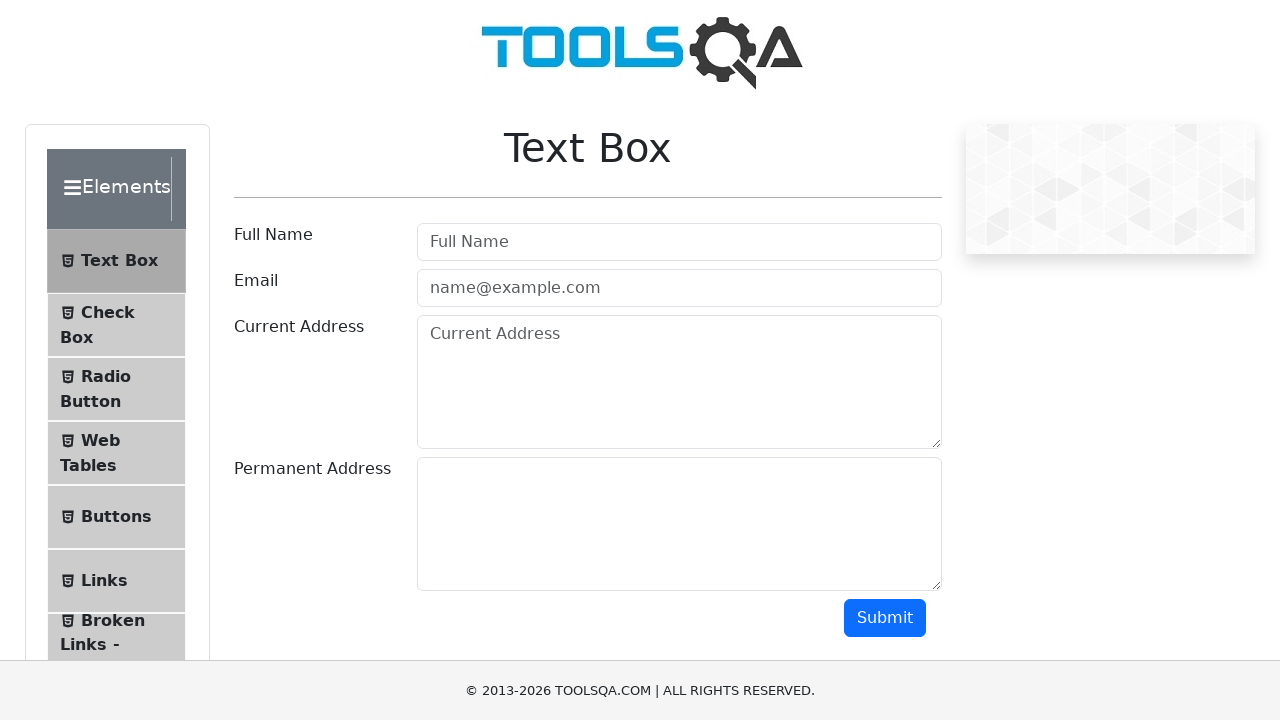

Filled email field with invalid format '1234567890' on #userEmail
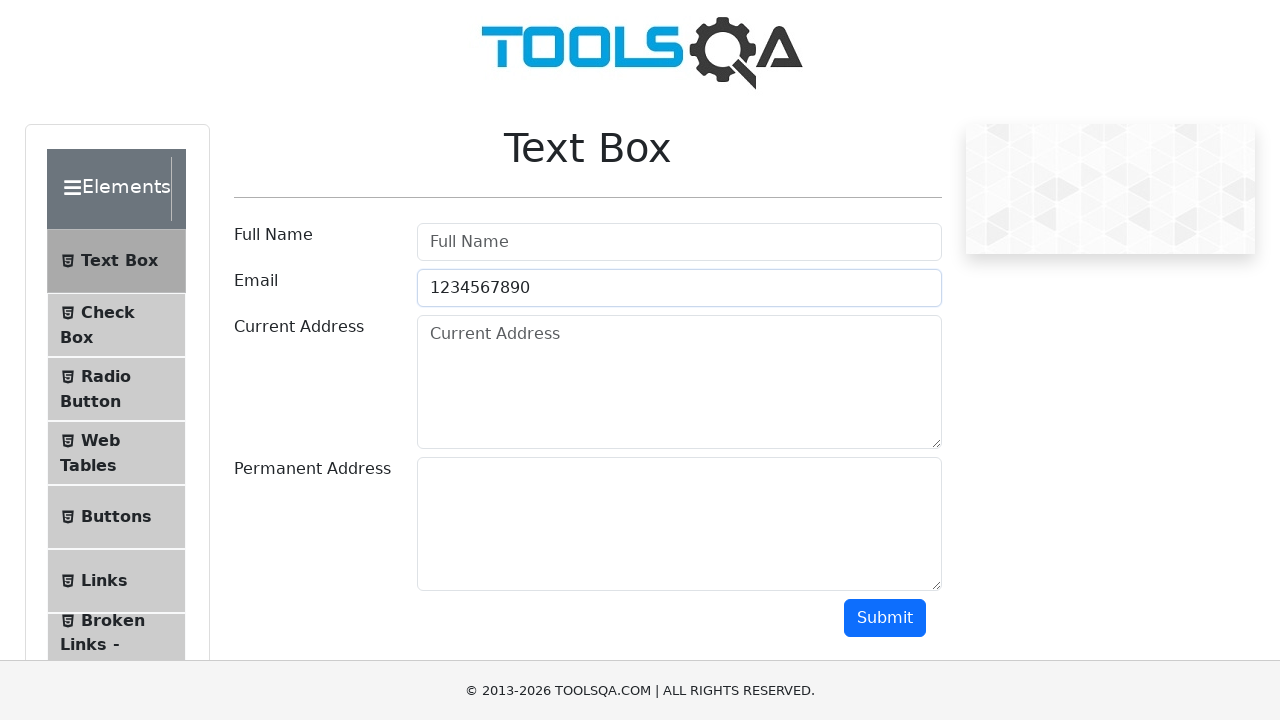

Clicked submit button to trigger email validation at (885, 618) on #submit
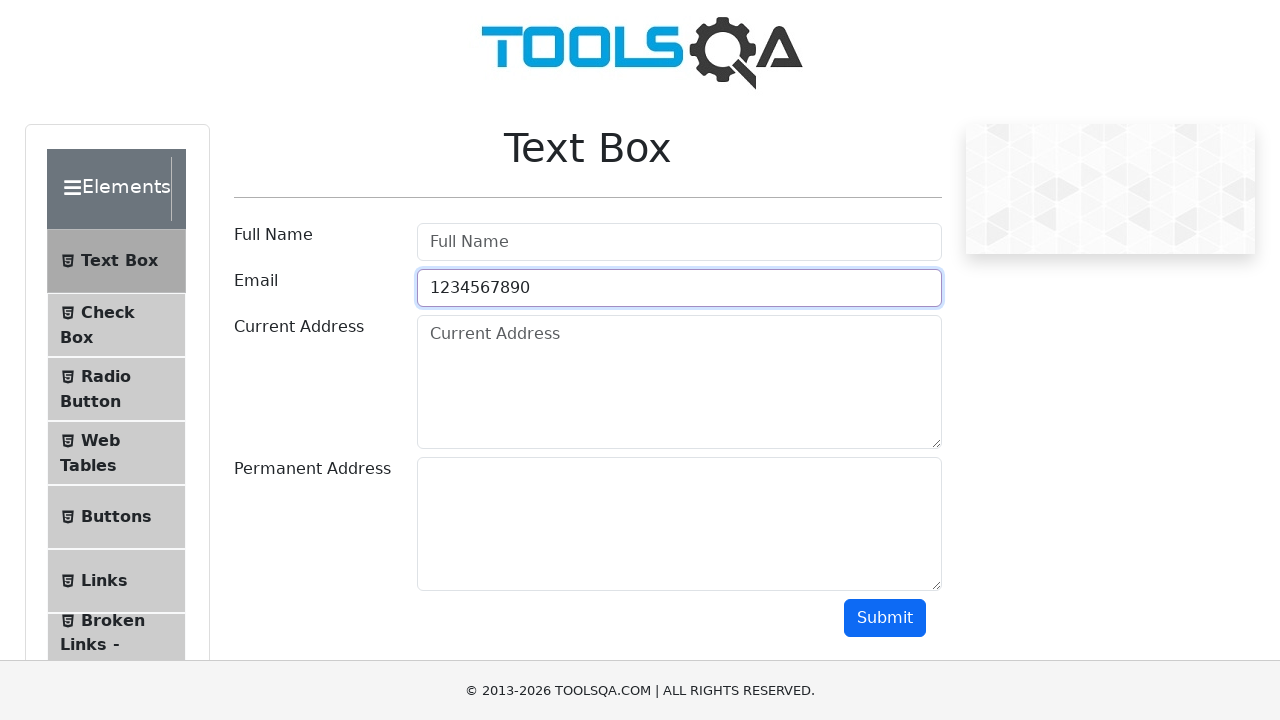

Waited for email validation error state to appear
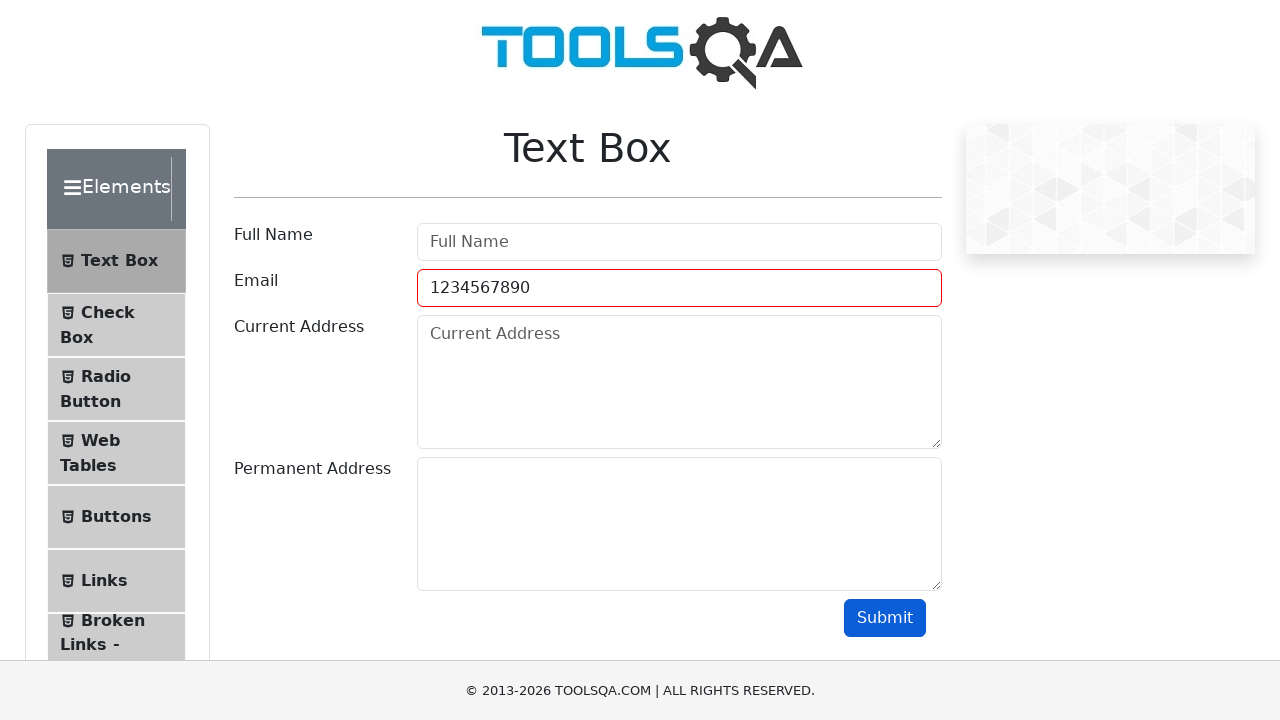

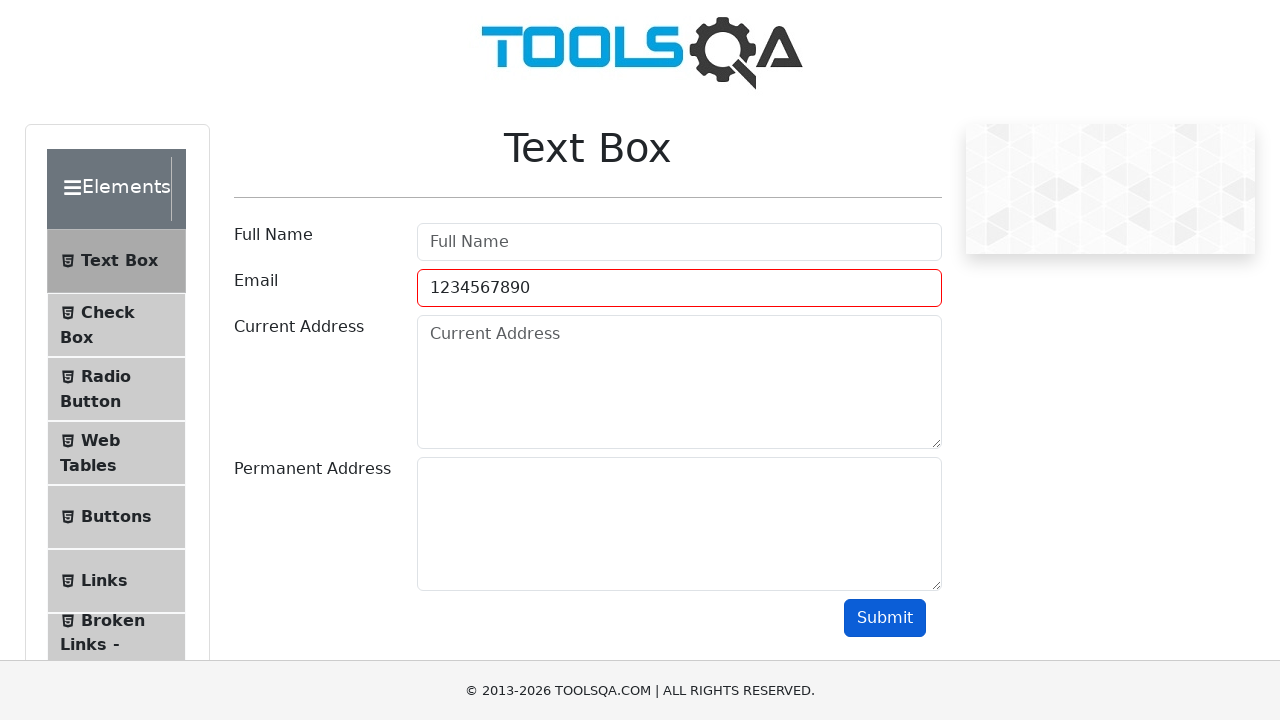